Navigates to a login practice page and fills in the username field

Starting URL: https://rahulshettyacademy.com/loginpagePractise/

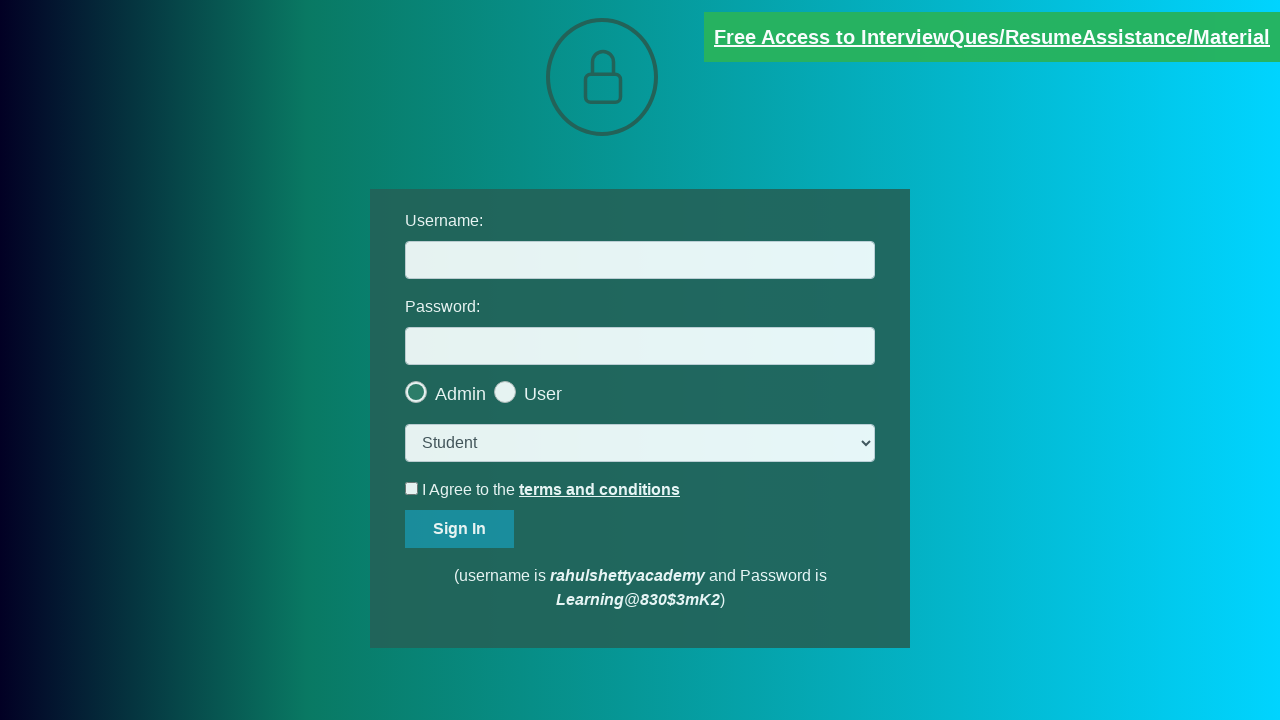

Navigated to login practice page
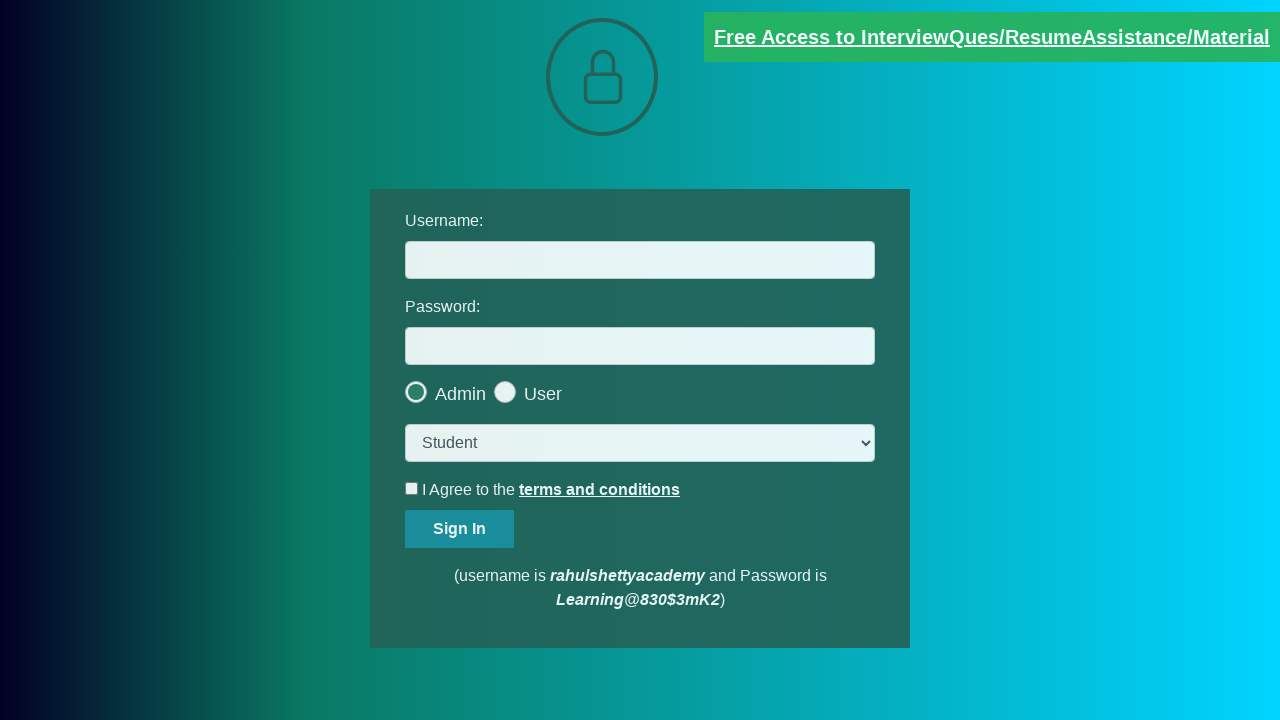

Filled username field with 'abc@abc.com' on input#username
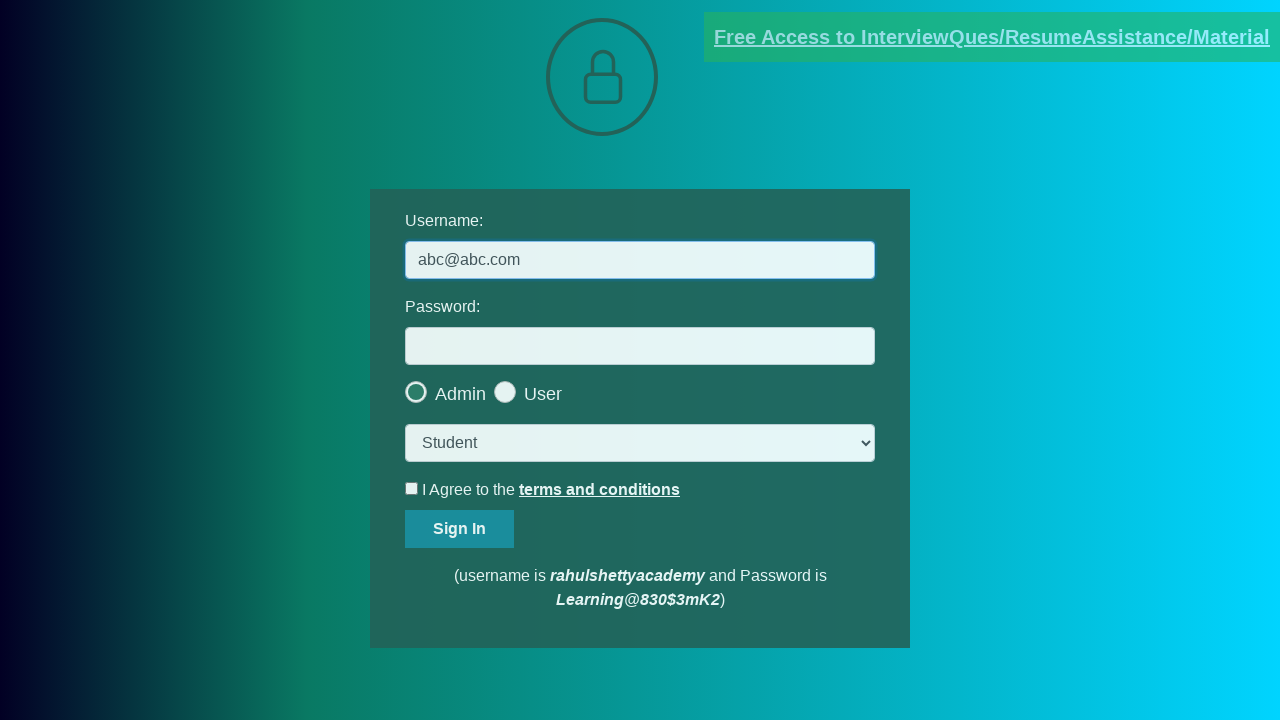

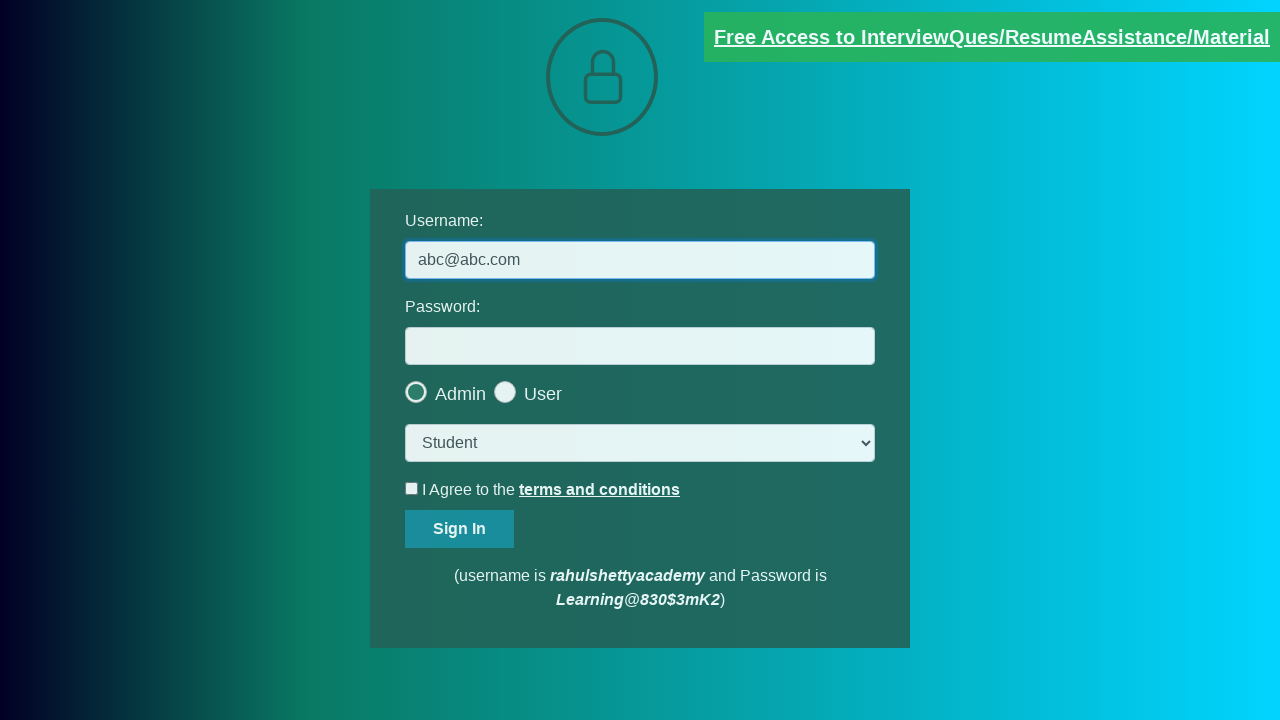